Tests prompt alert by clicking show button, entering text in the prompt, and accepting it

Starting URL: https://www.leafground.com/alert.xhtml

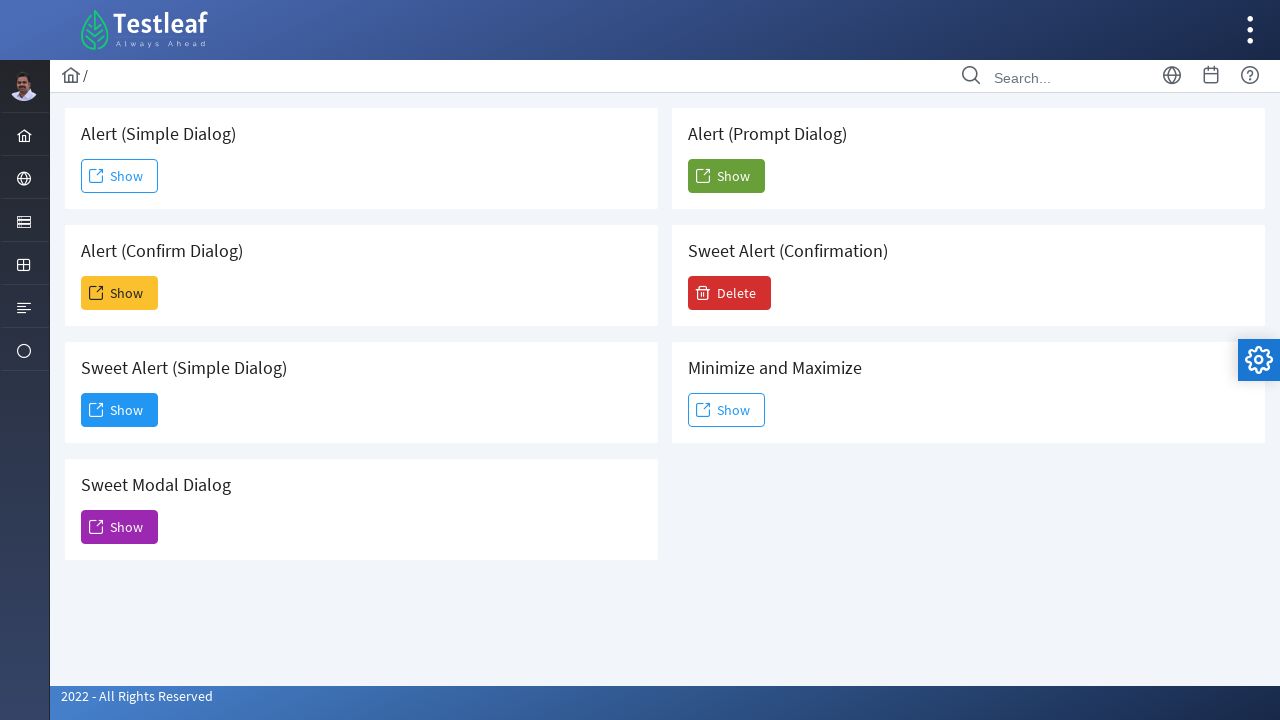

Set up dialog handler to accept prompt with 'Testing'
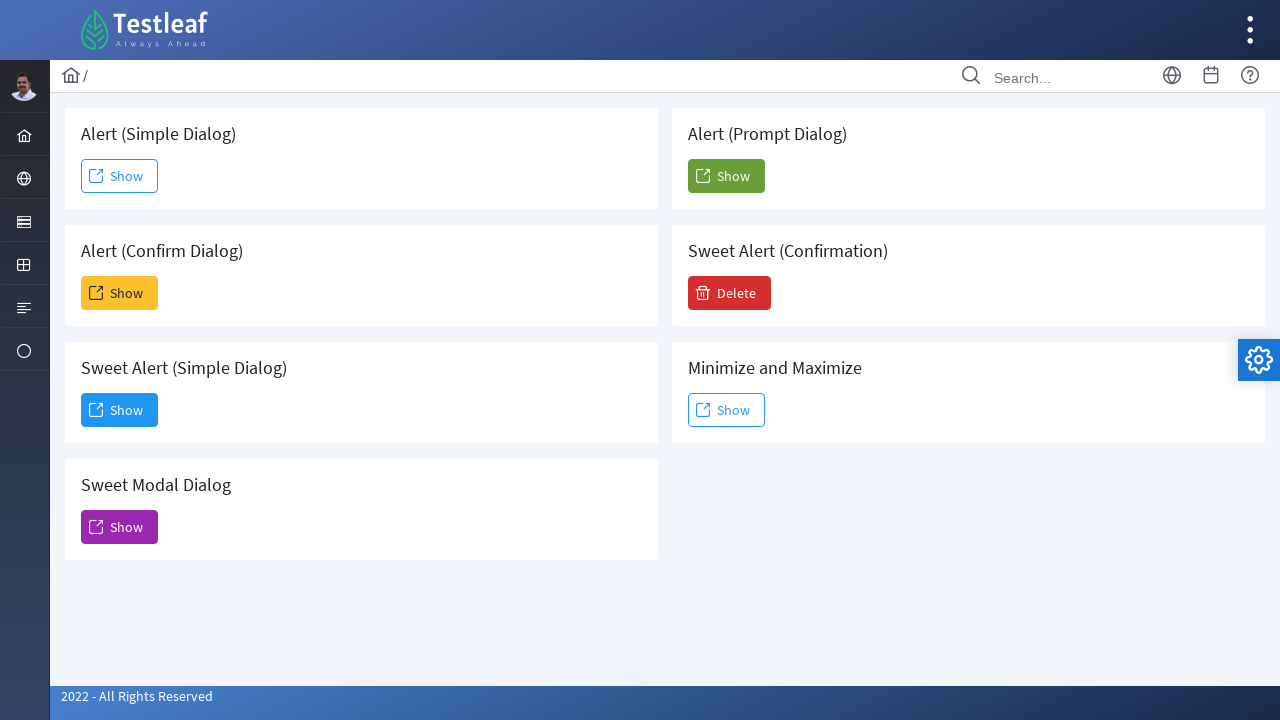

Clicked Show button to trigger prompt alert at (726, 176) on xpath=//button[@id='j_idt88:j_idt104']/span[text()='Show']
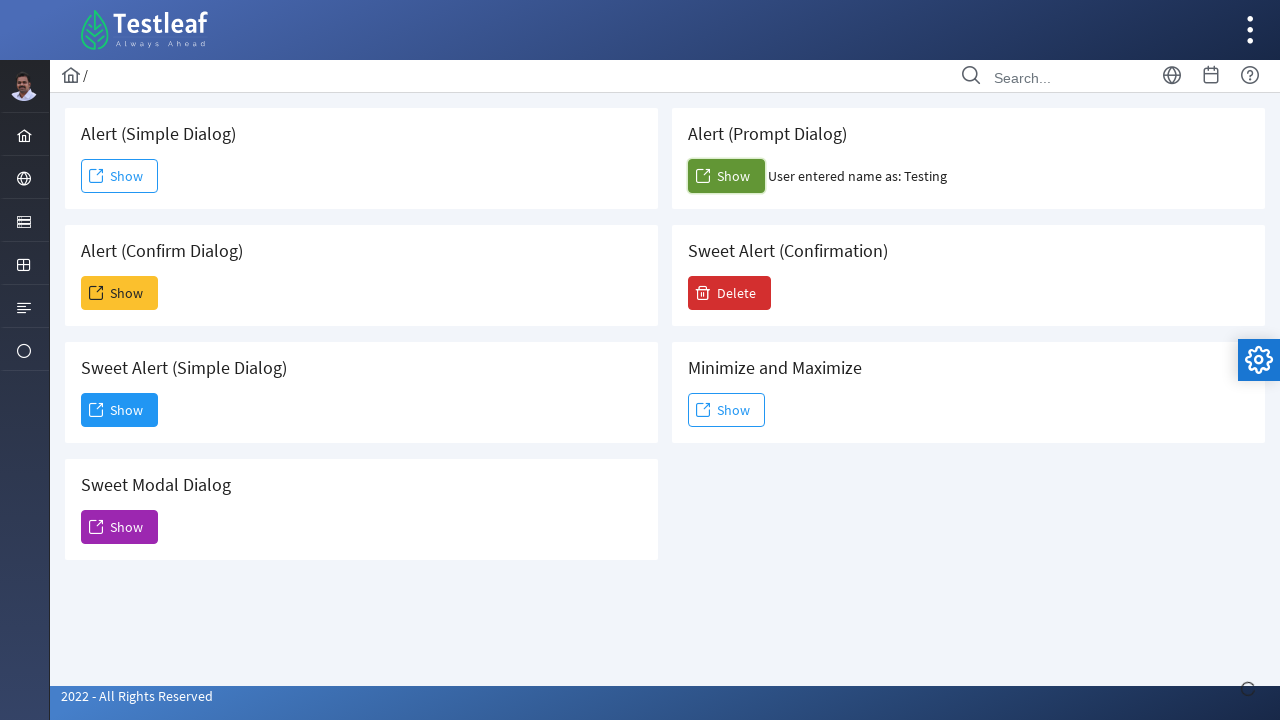

Prompt alert was accepted and result appeared
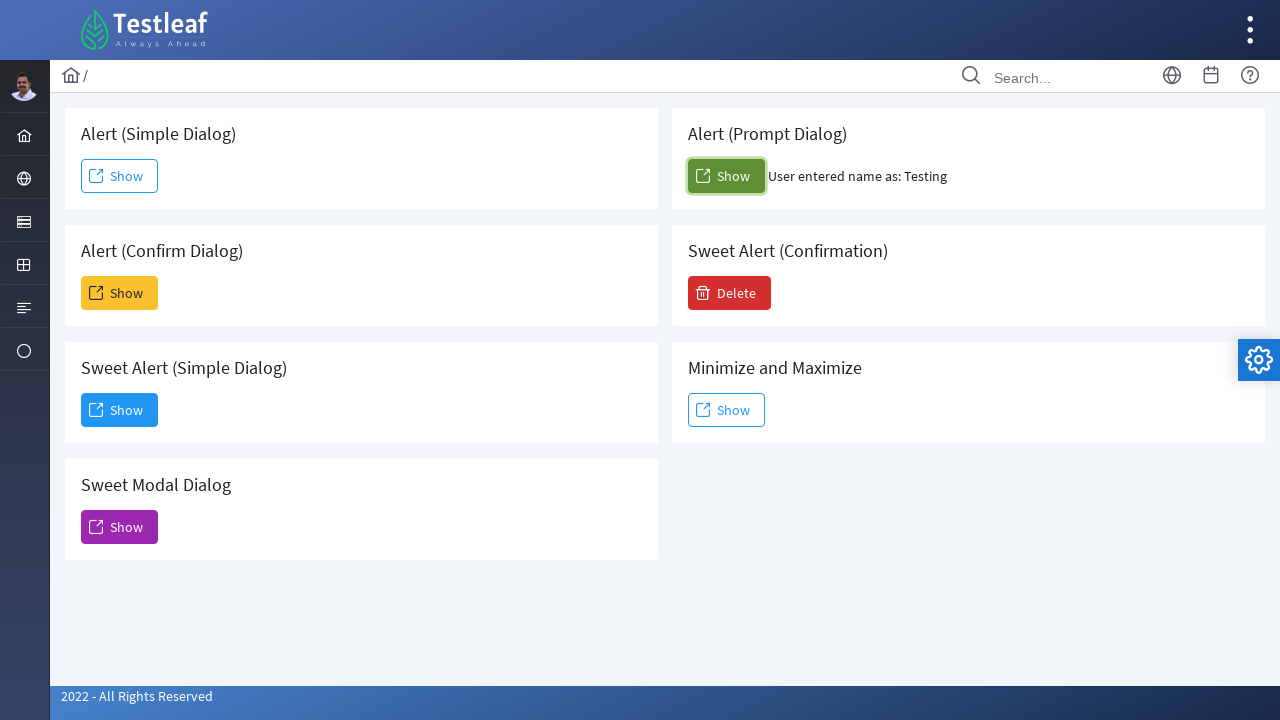

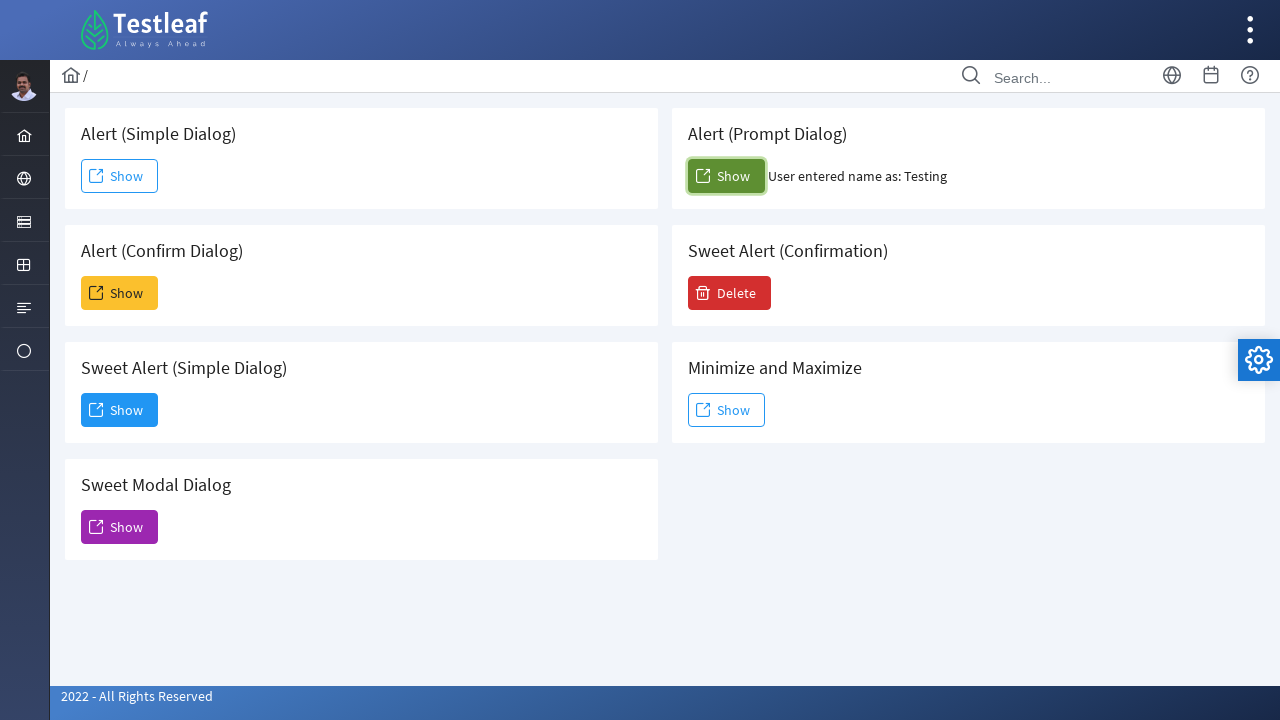